Demonstrates mouse actions on a practice automation page, including hovering over elements and double-clicking checkboxes

Starting URL: https://rahulshettyacademy.com/AutomationPractice/

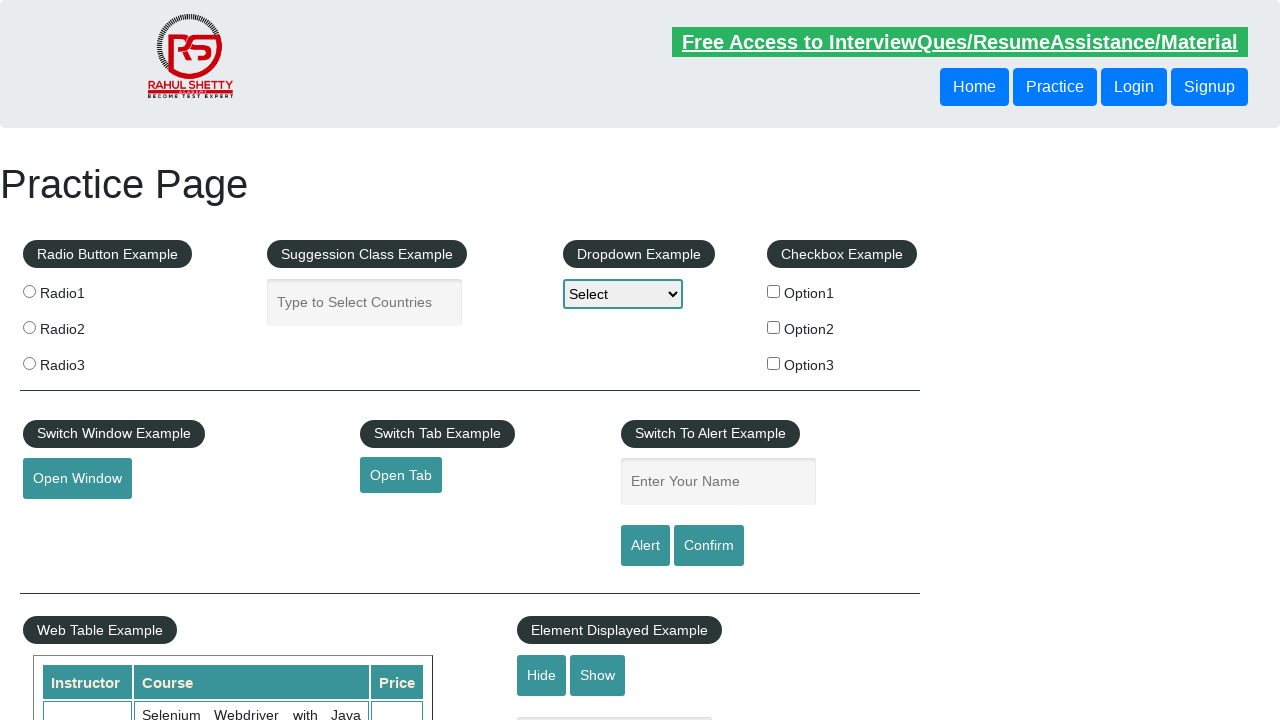

Navigated to AutomationPractice page
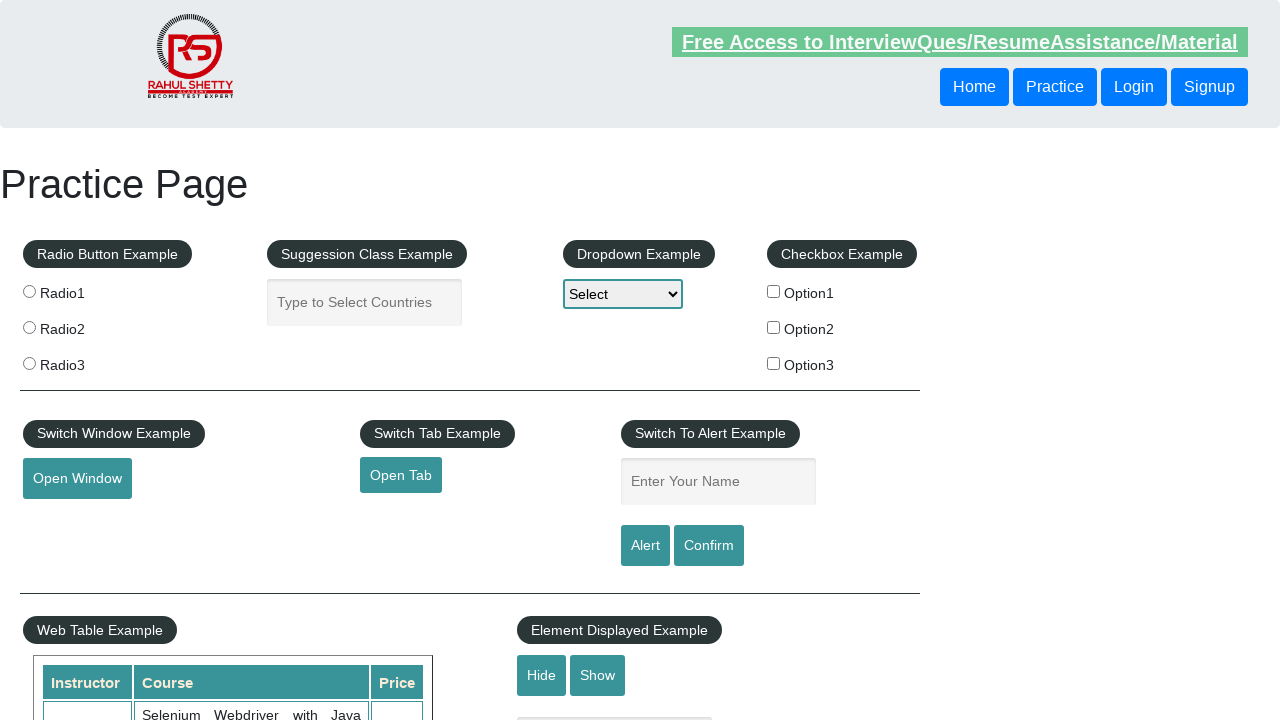

Located checkbox option 2
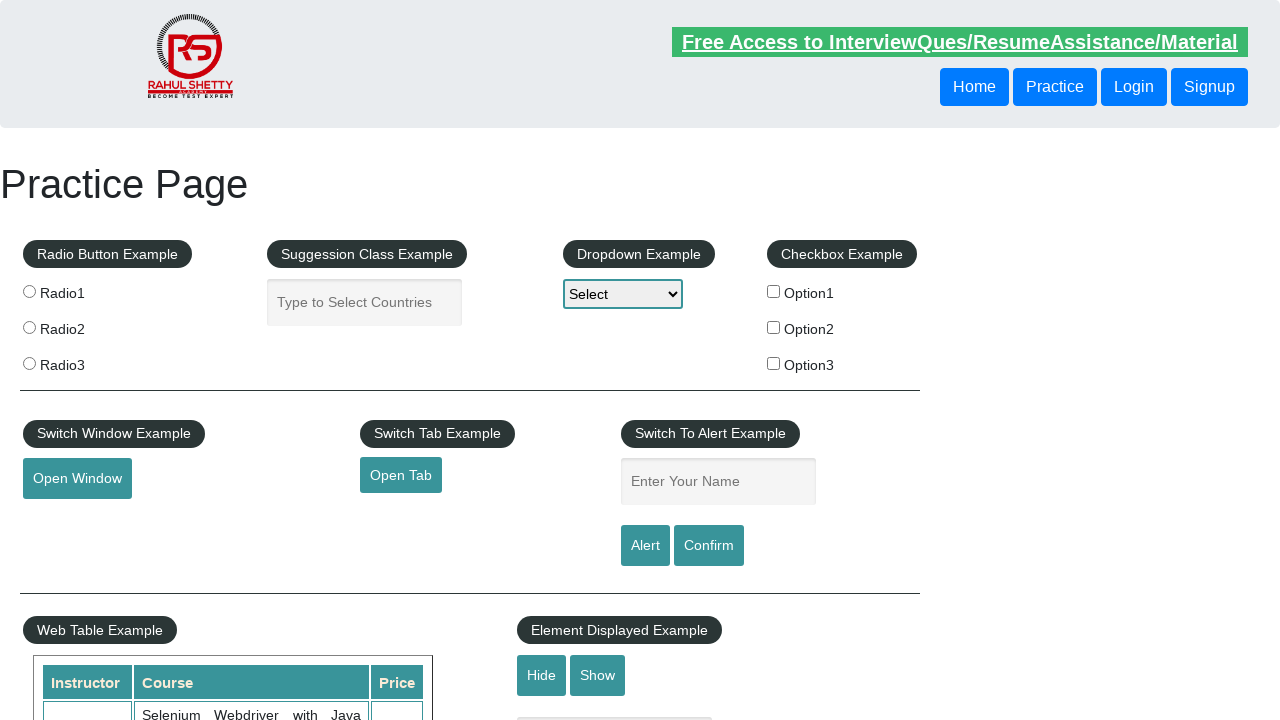

Double-clicked checkbox option 2 at (774, 327) on xpath=//div[@id='checkbox-example']/fieldset/label/input[@id='checkBoxOption2']
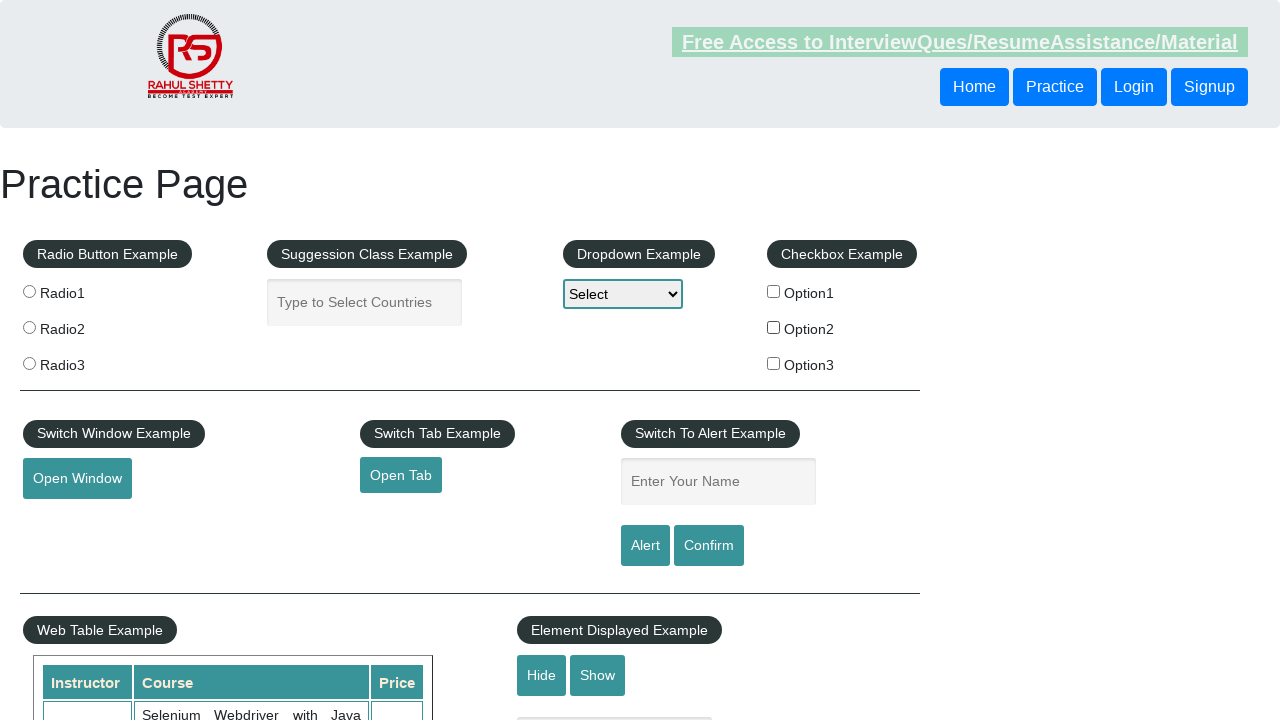

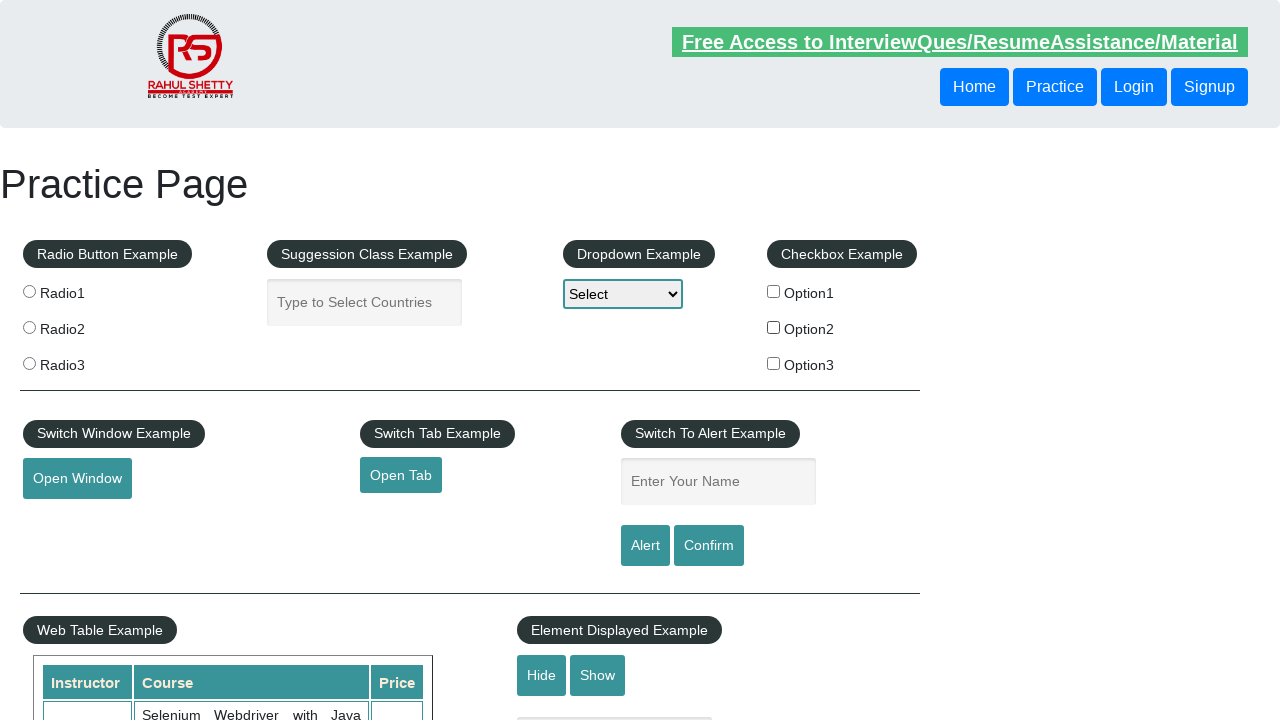